Tests infinite scroll by attempting to scroll to the page footer using scrollIntoView within a timeout period

Starting URL: https://the-internet.herokuapp.com

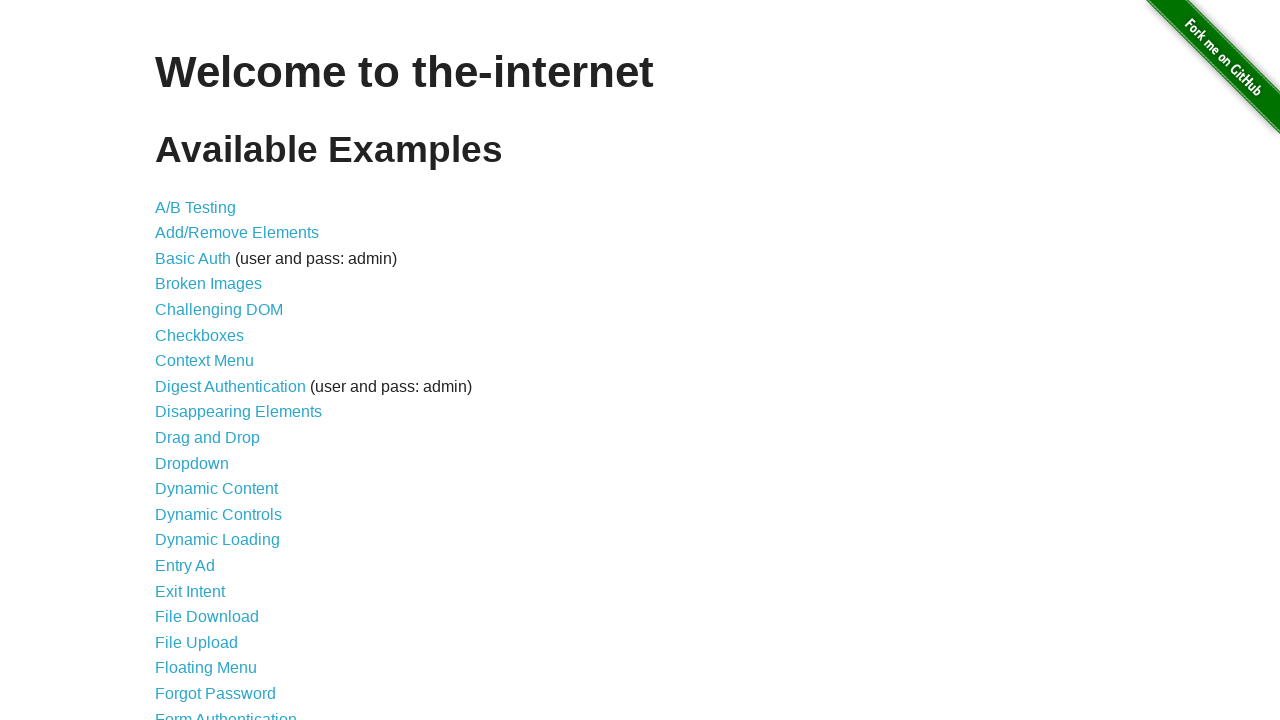

Clicked on Infinite Scroll link at (201, 360) on internal:role=link[name="Infinite Scroll"i]
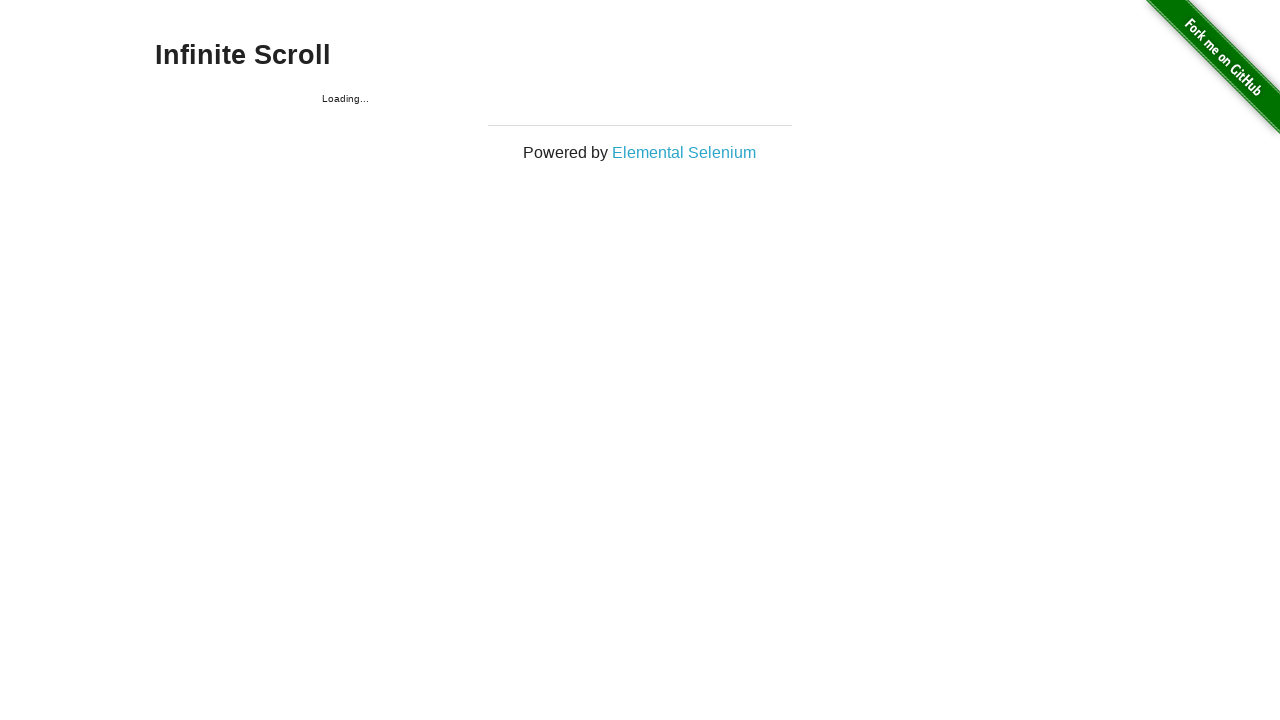

Page load state completed
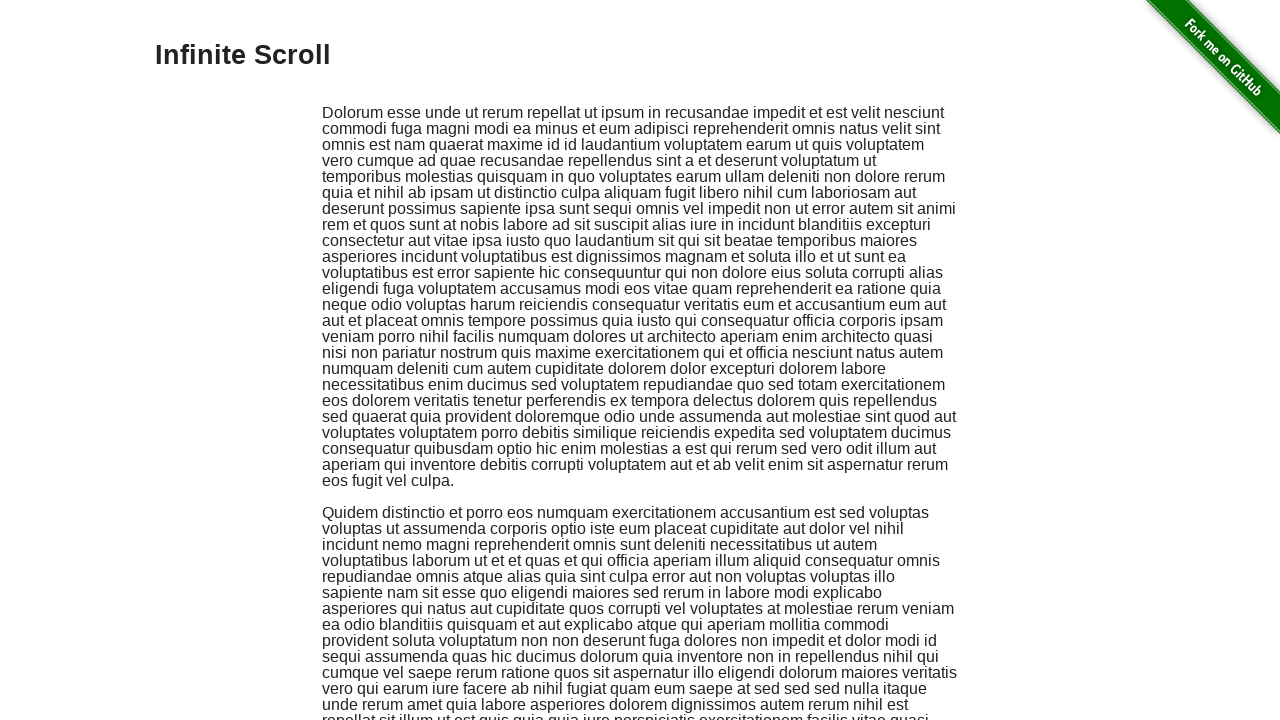

Infinite Scroll heading appeared
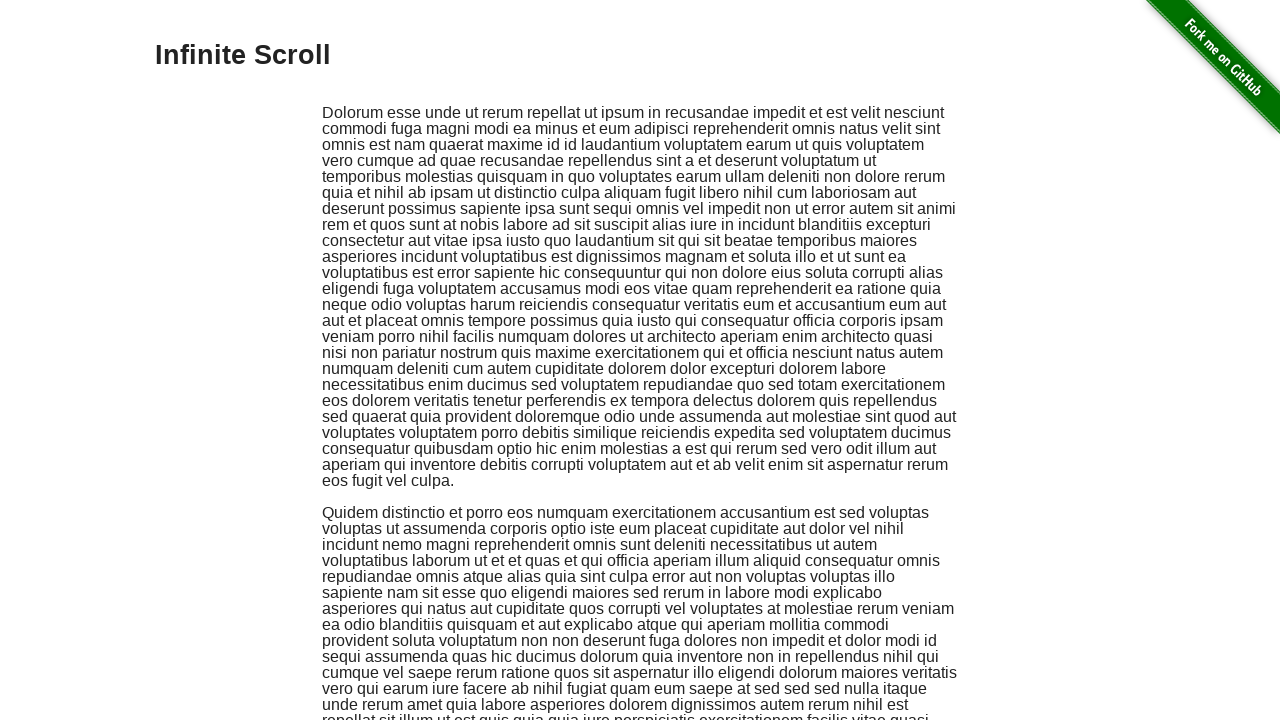

Hovered over Infinite Scroll heading at (640, 56) on xpath=//h3[text()='Infinite Scroll']
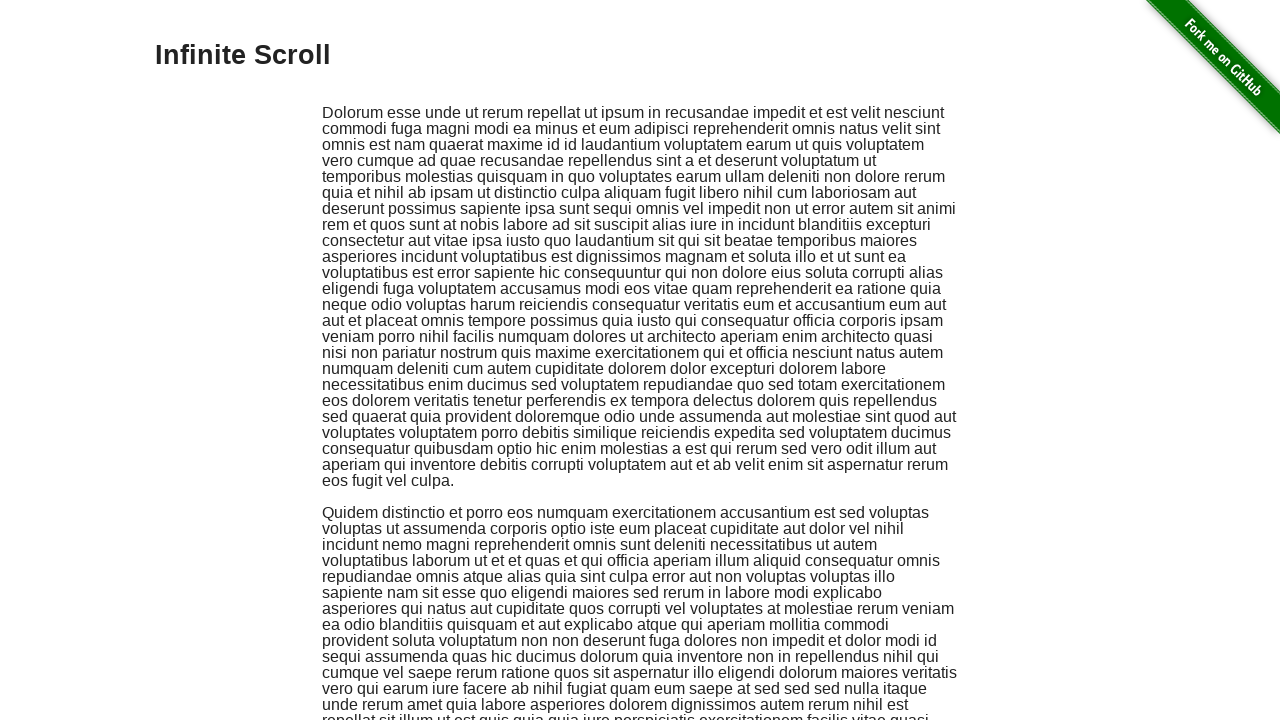

Scrolled towards page footer using scrollIntoView
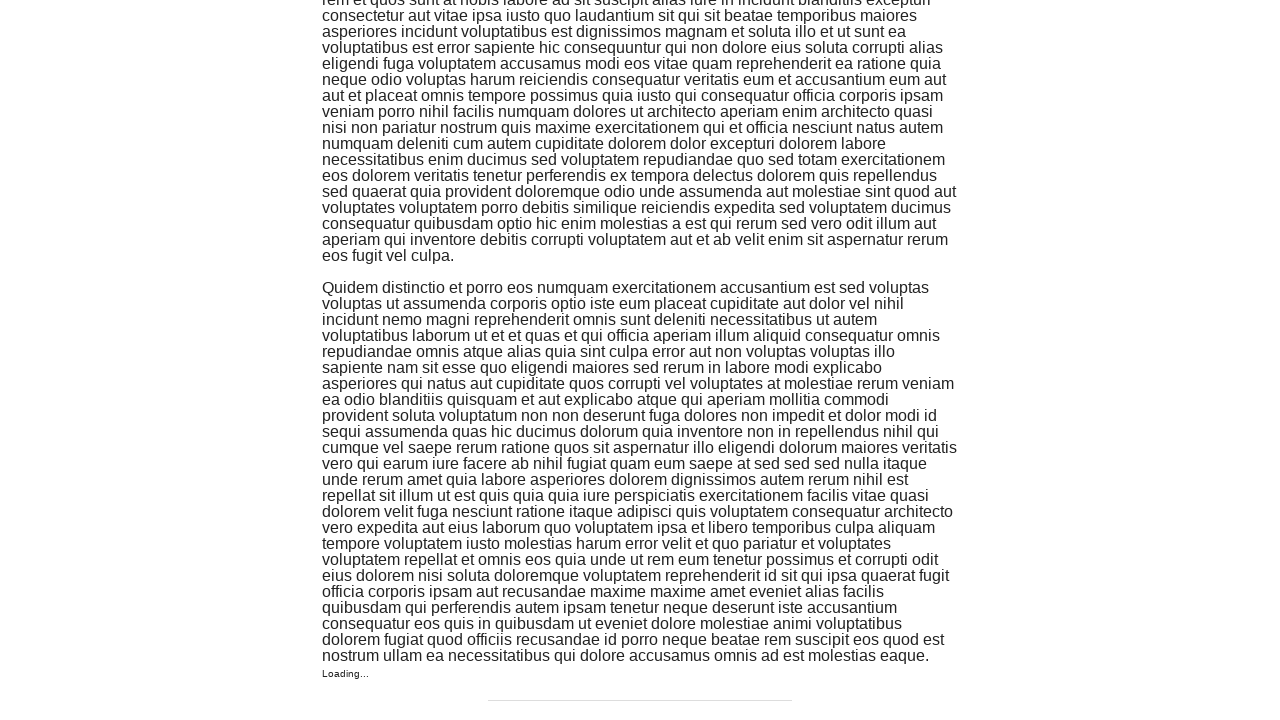

Waited 1 second before next scroll attempt
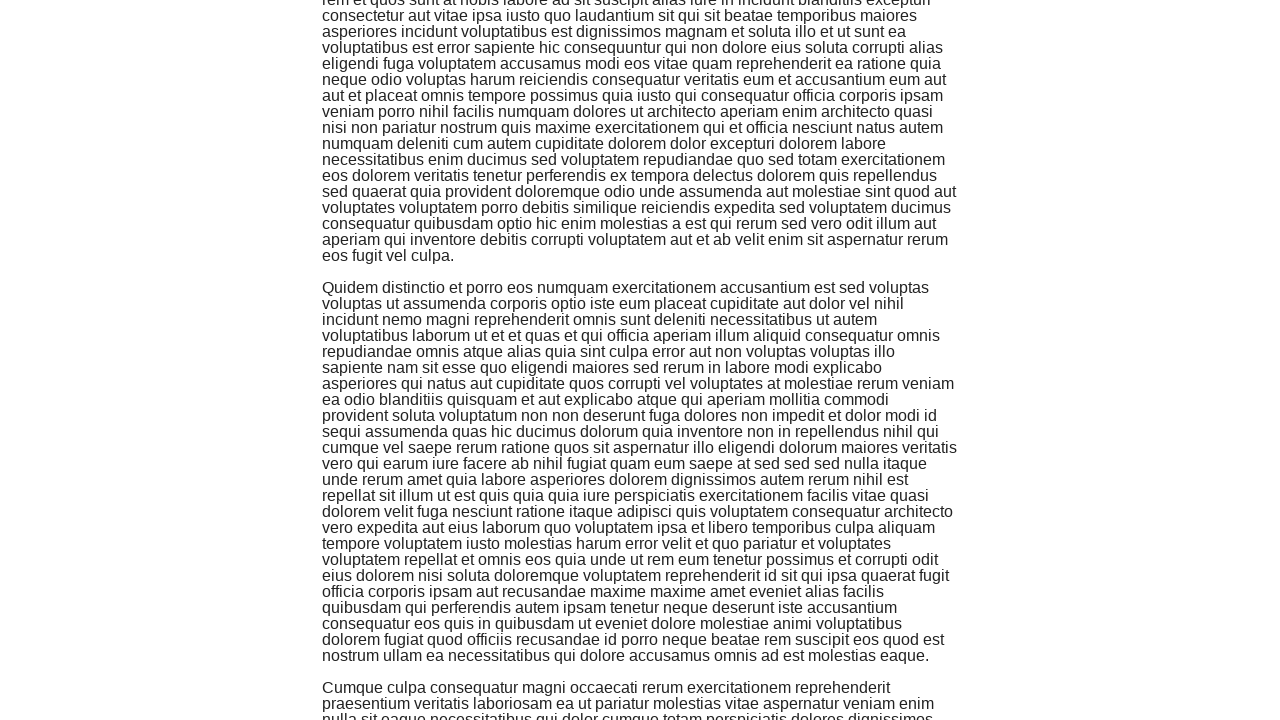

Scrolled towards page footer using scrollIntoView
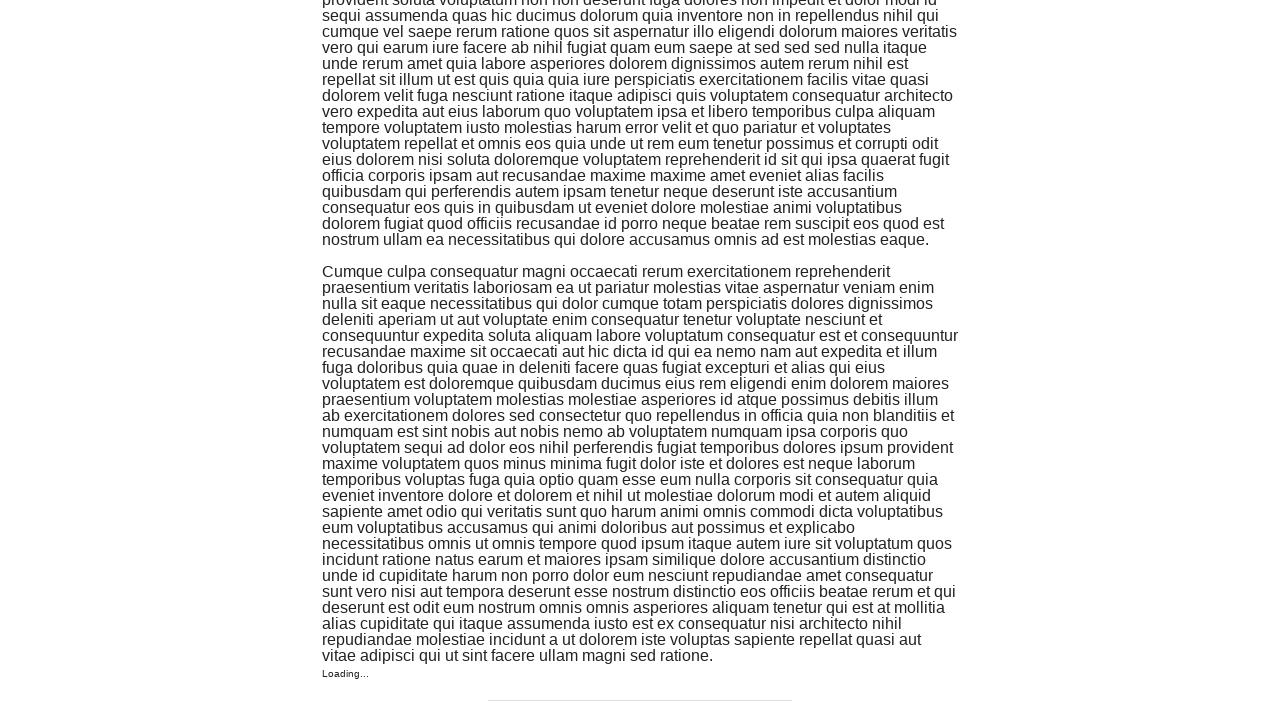

Waited 1 second before next scroll attempt
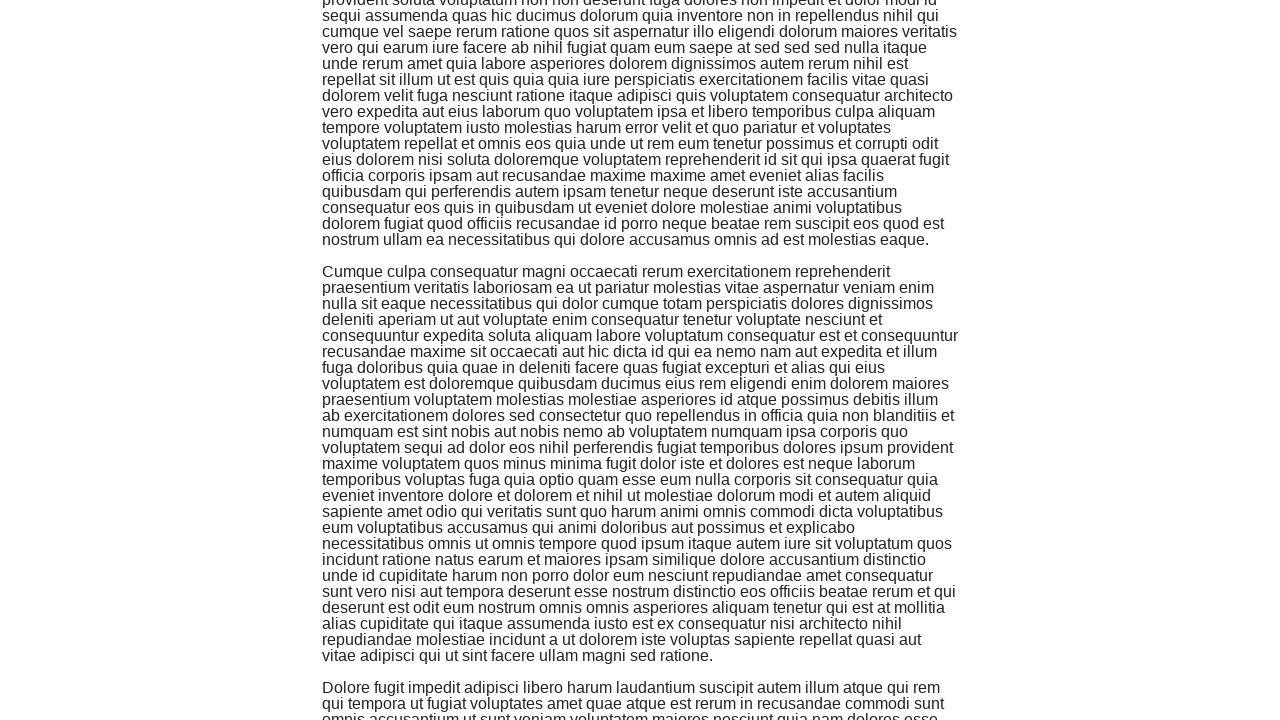

Scrolled towards page footer using scrollIntoView
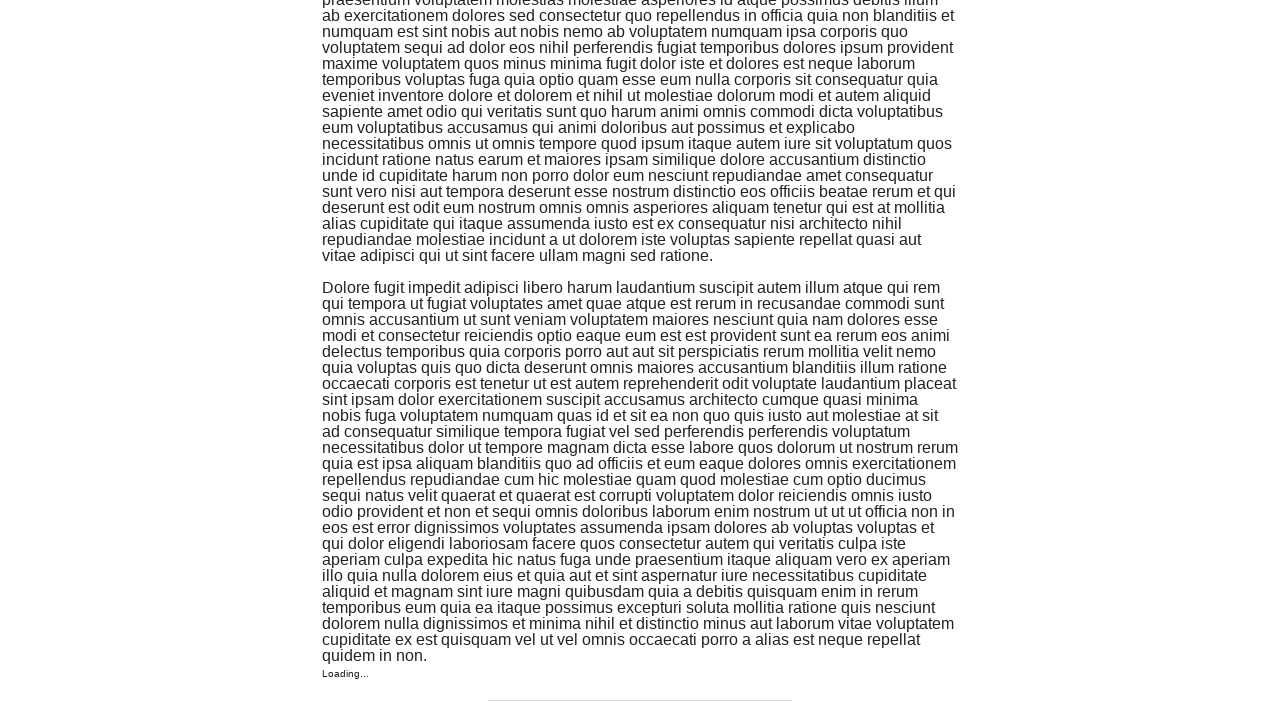

Waited 1 second before next scroll attempt
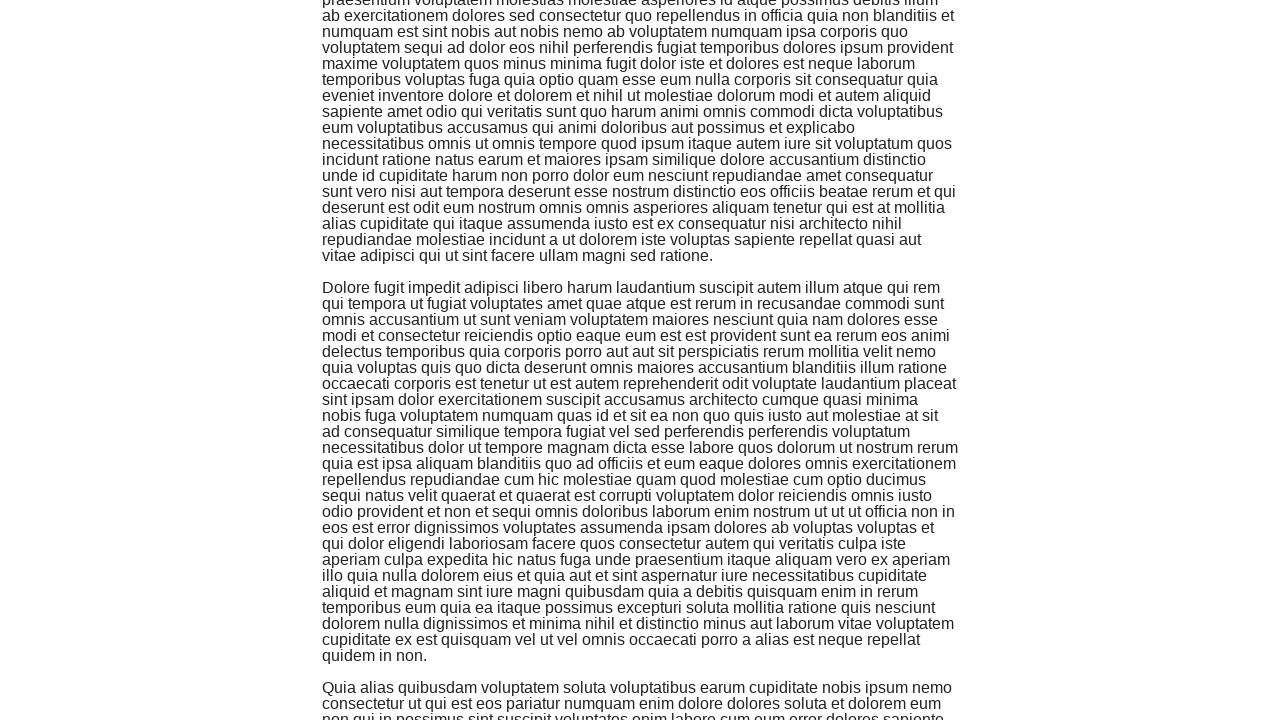

Scrolled towards page footer using scrollIntoView
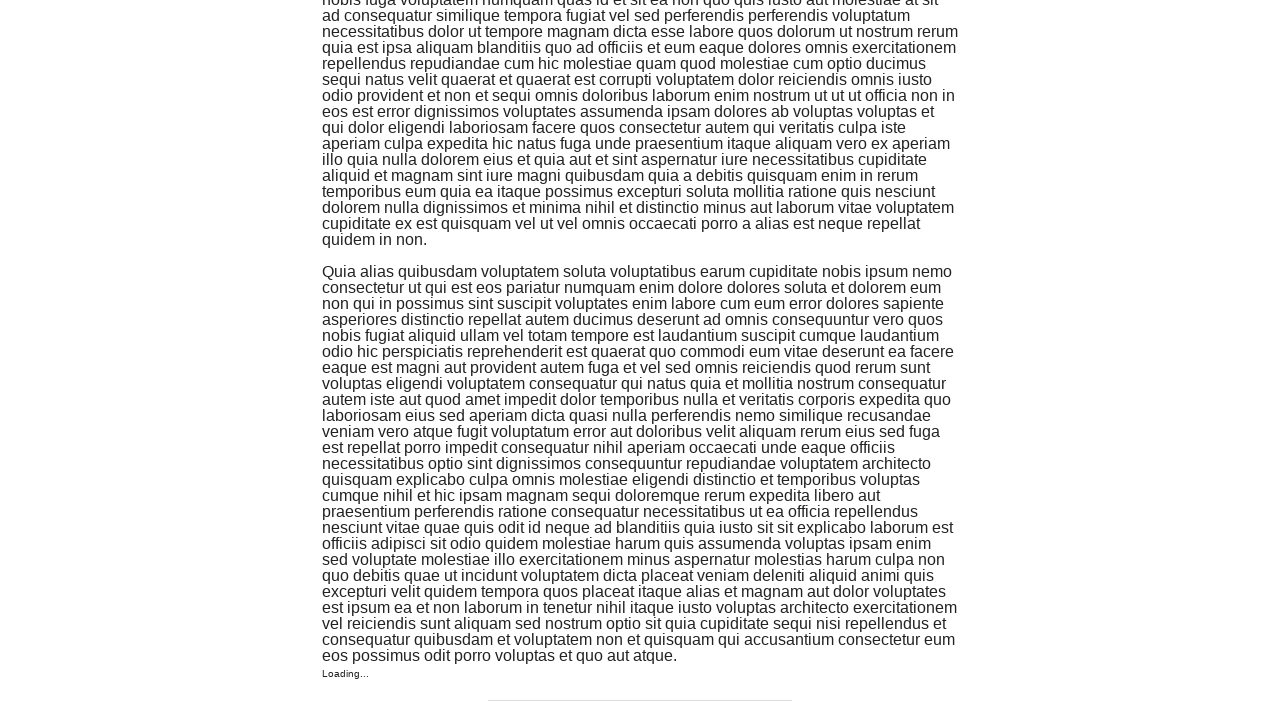

Waited 1 second before next scroll attempt
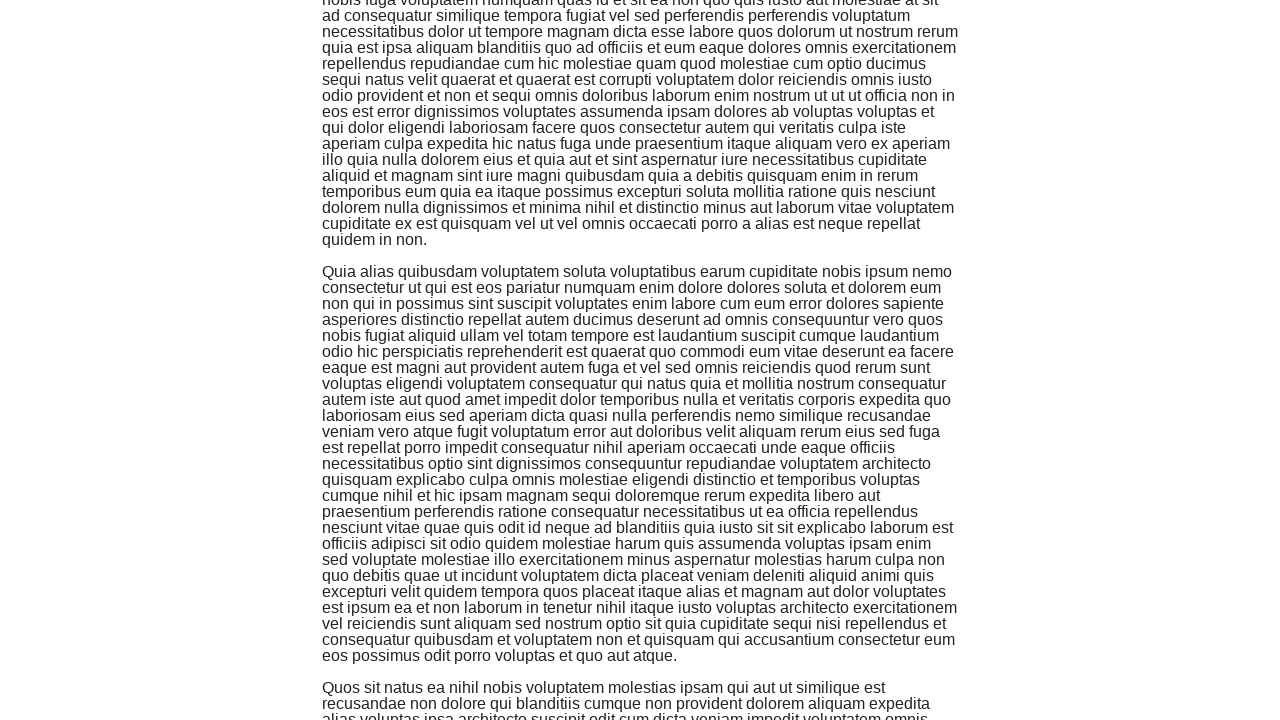

Scrolled towards page footer using scrollIntoView
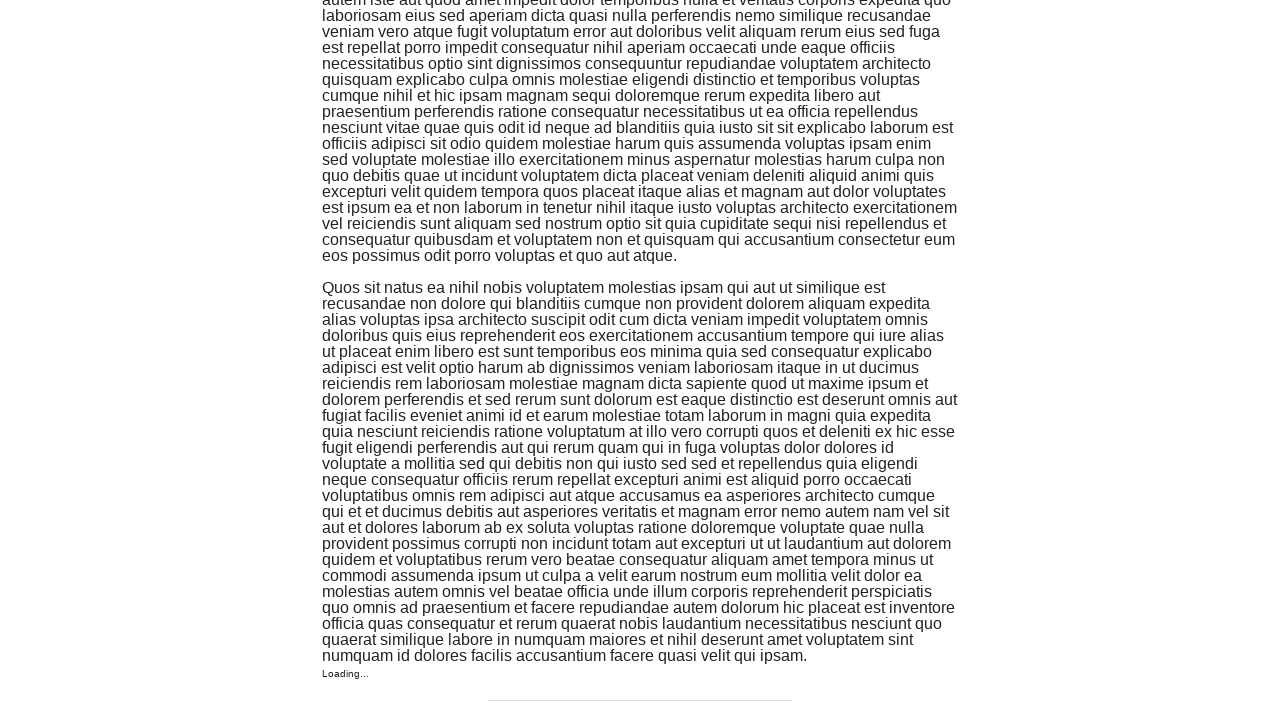

Waited 1 second before next scroll attempt
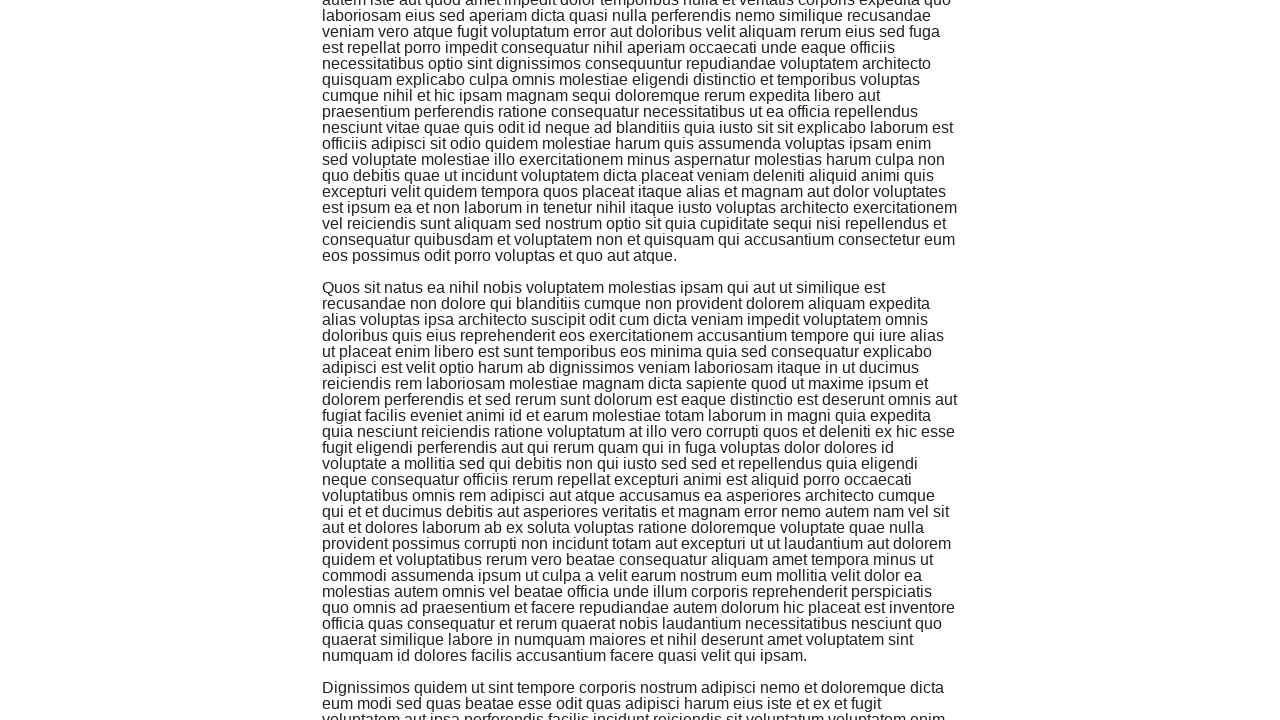

Scrolled towards page footer using scrollIntoView
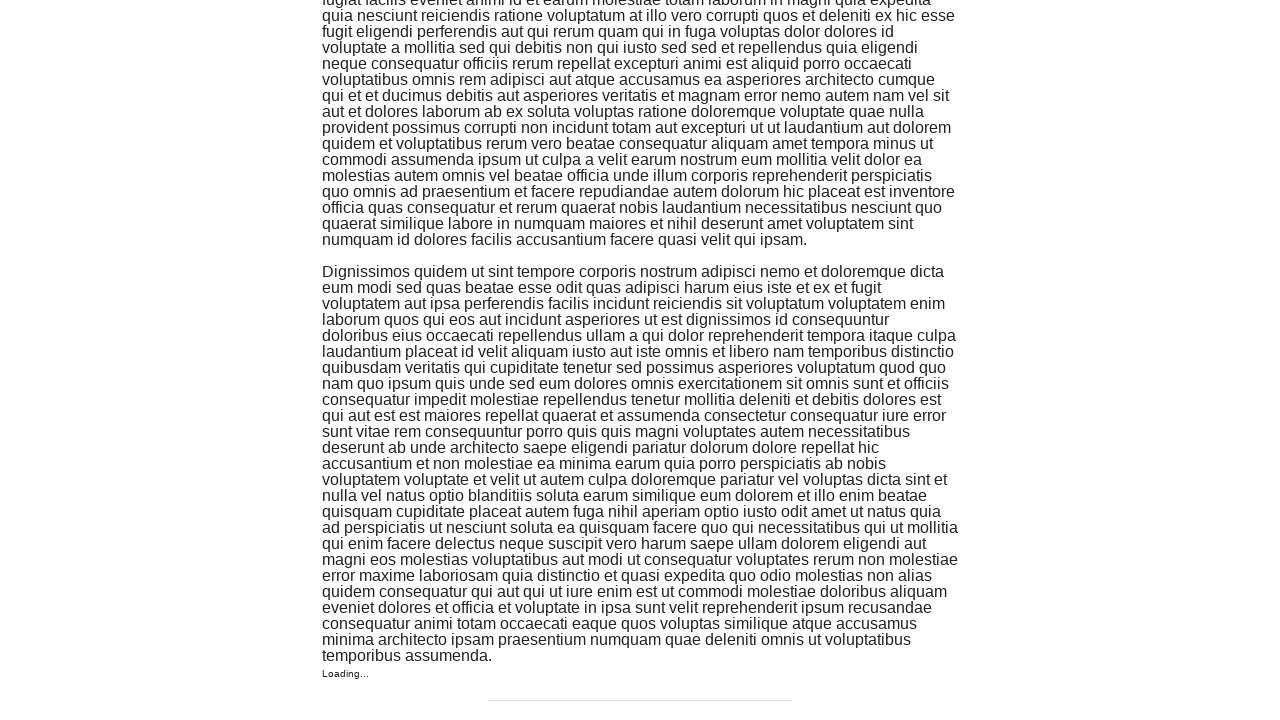

Waited 1 second before next scroll attempt
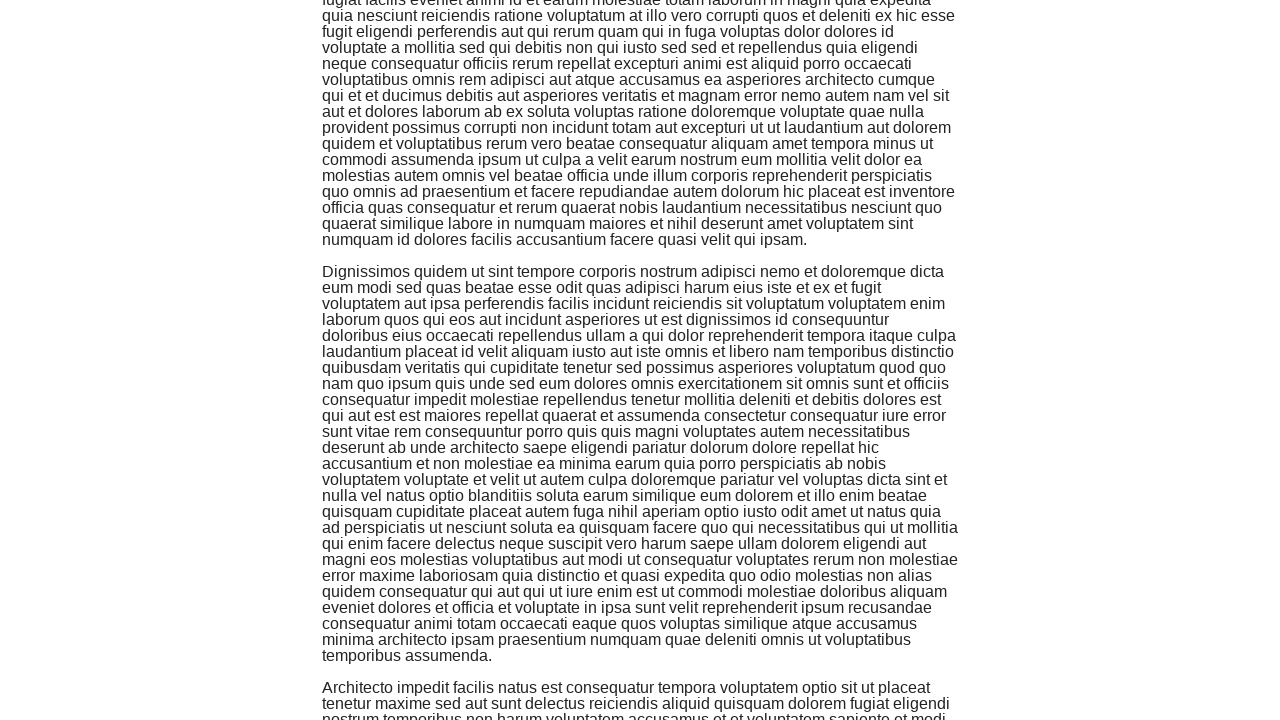

Scrolled towards page footer using scrollIntoView
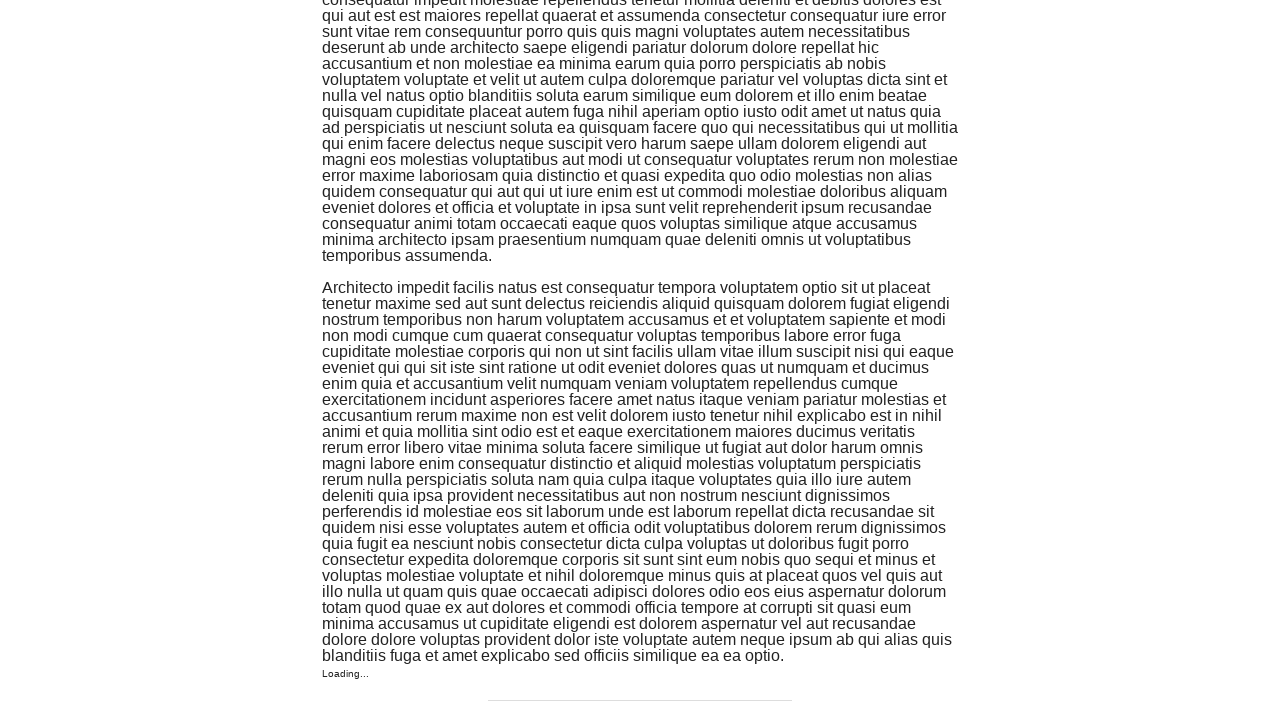

Waited 1 second before next scroll attempt
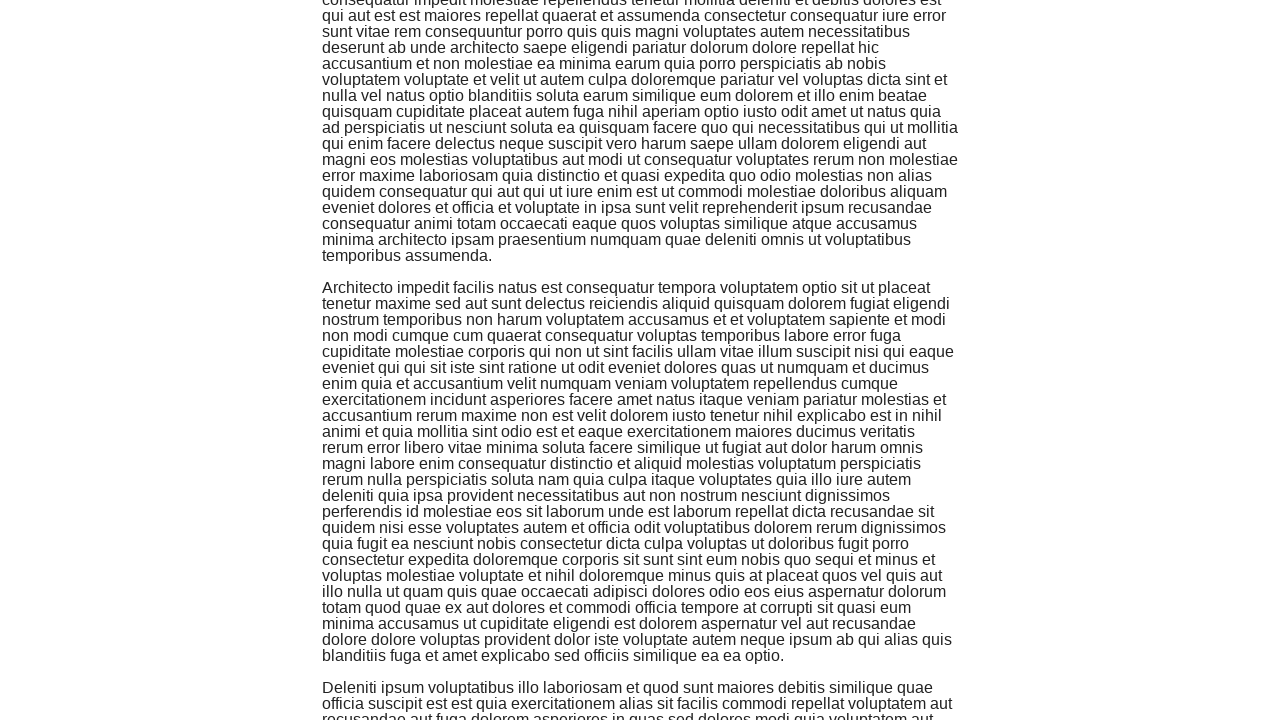

Scrolled towards page footer using scrollIntoView
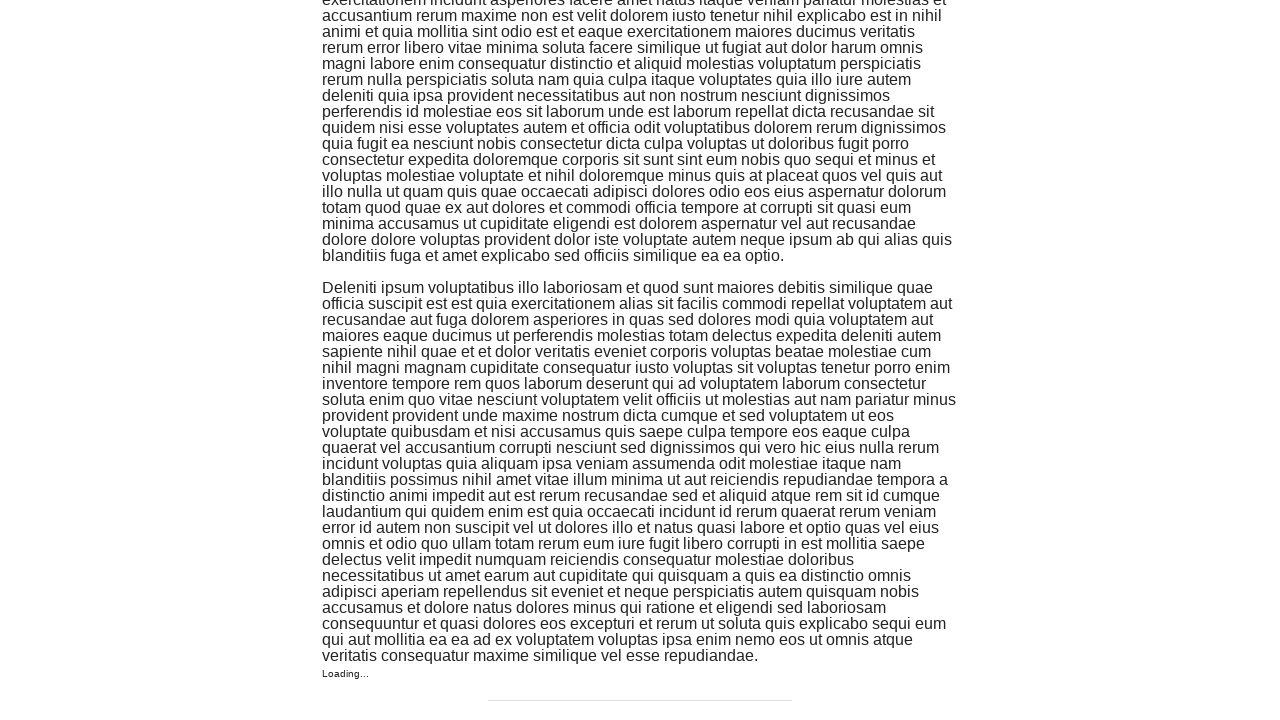

Waited 1 second before next scroll attempt
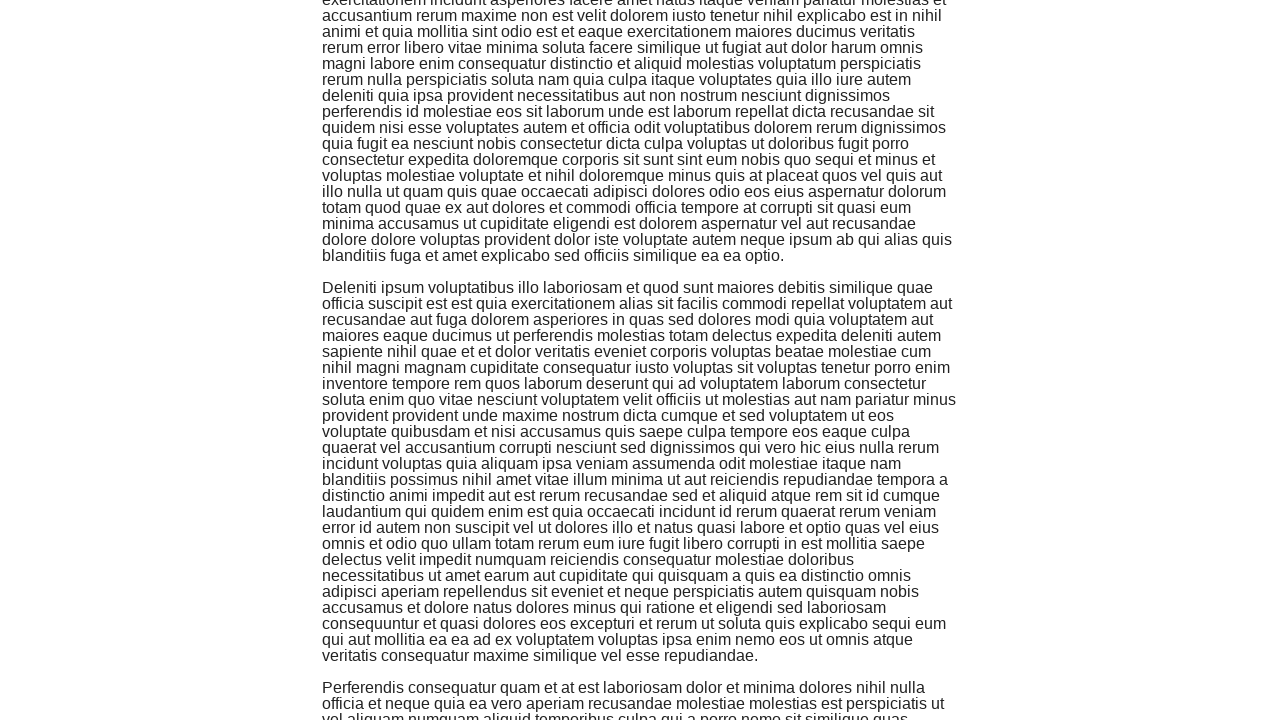

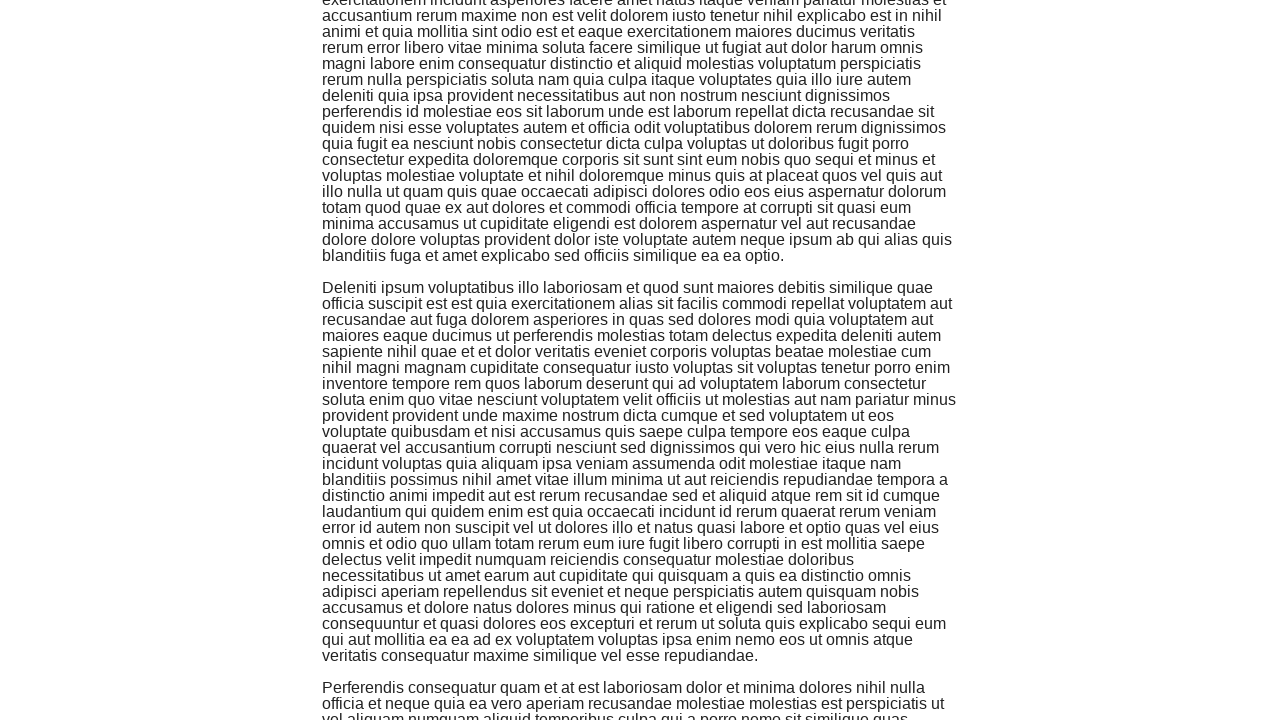